Navigates to GitHub's homepage and verifies the page loads successfully by checking that the page title is present.

Starting URL: https://github.com

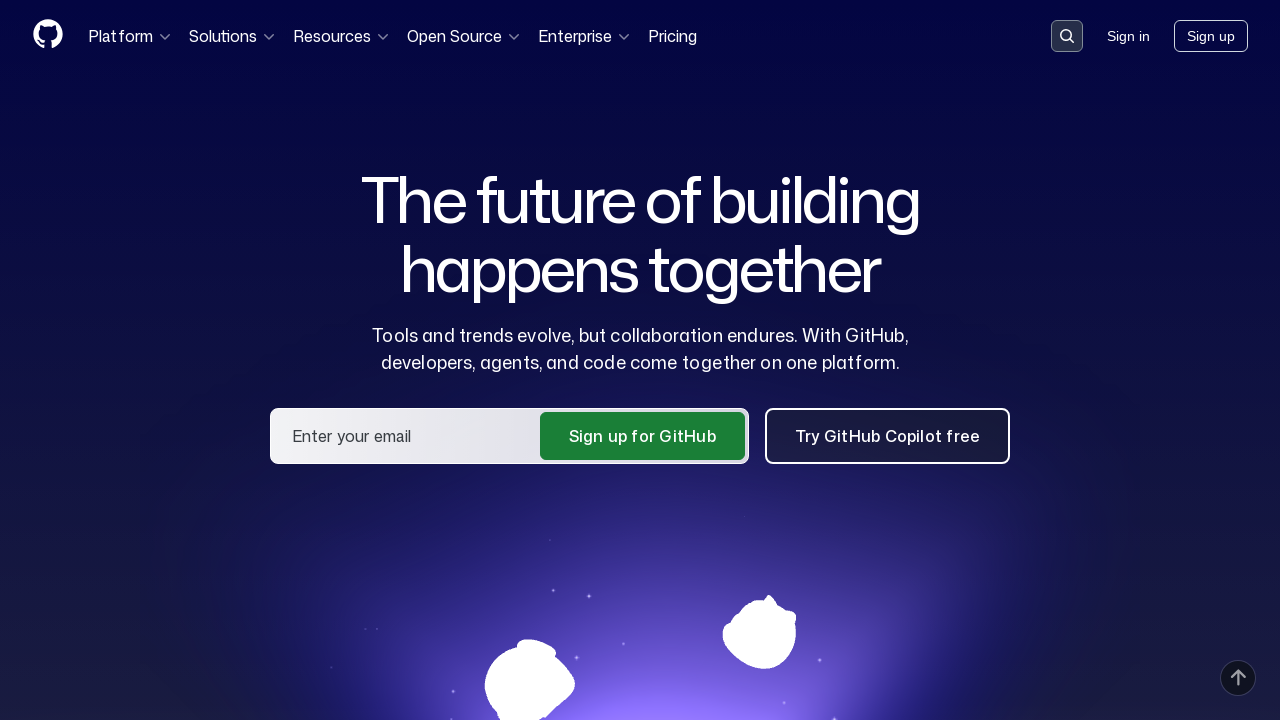

Navigated to GitHub homepage
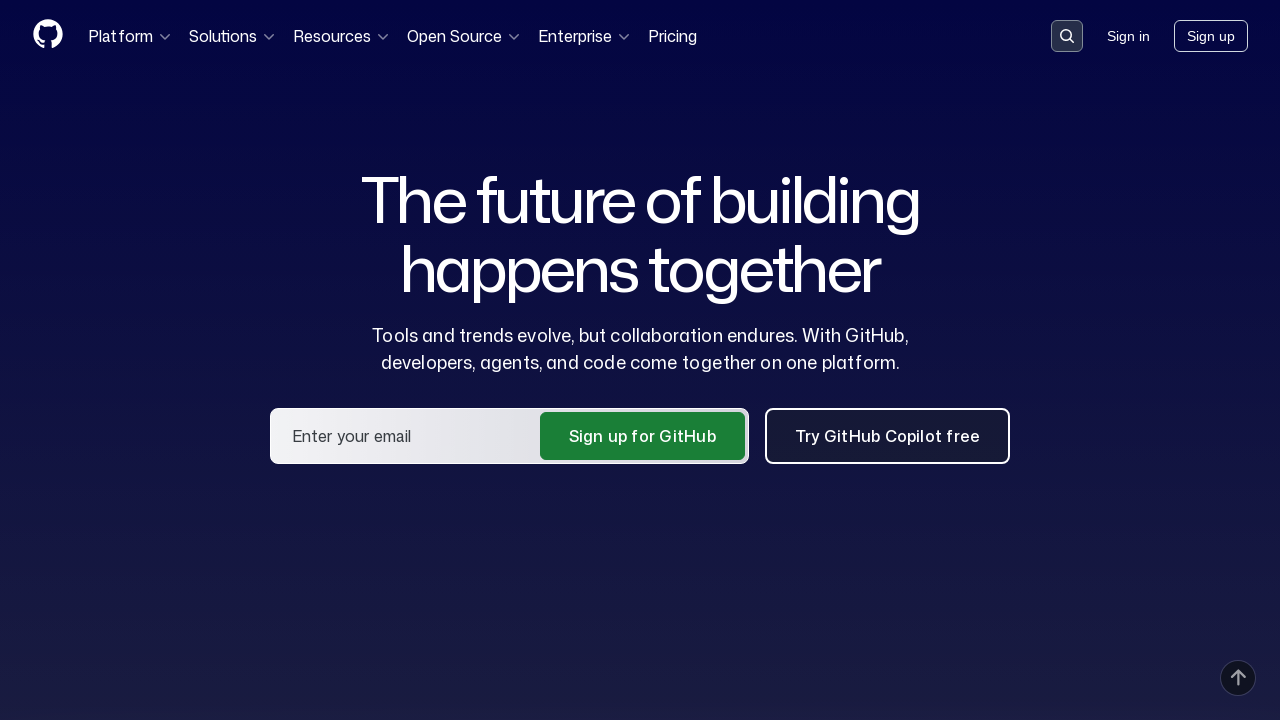

Page loaded and DOM content ready
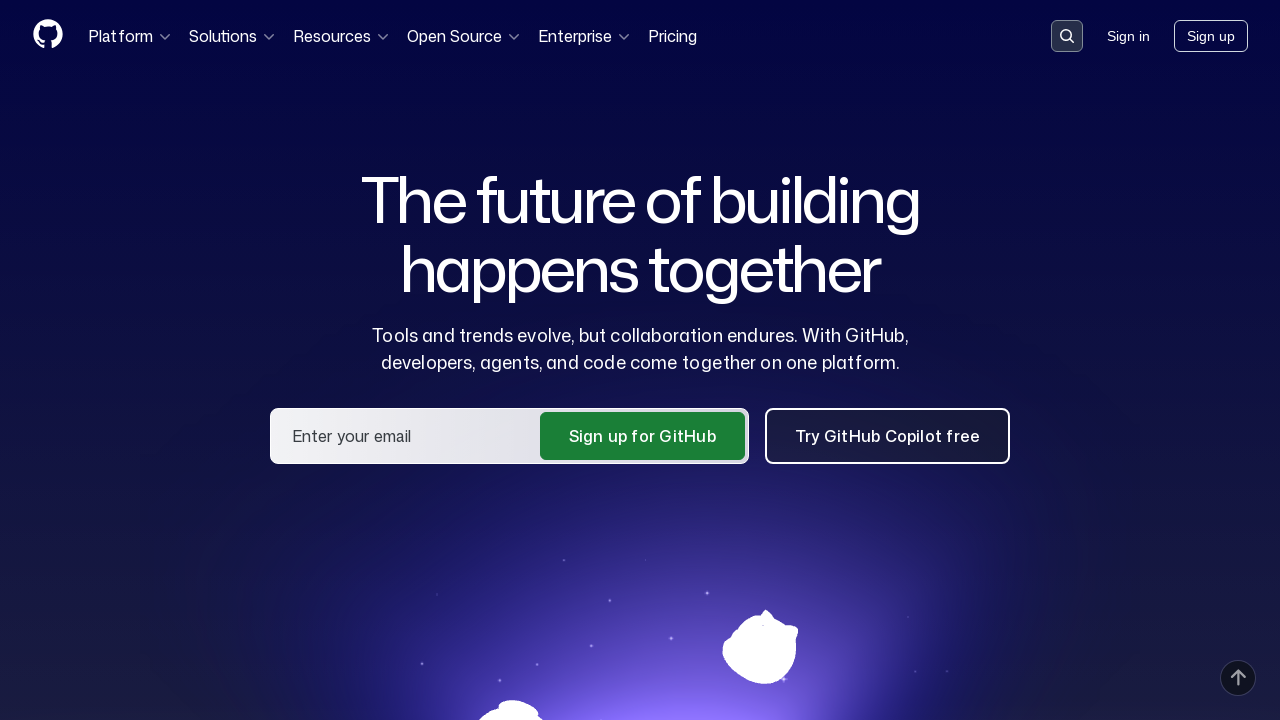

Verified page title contains 'GitHub'
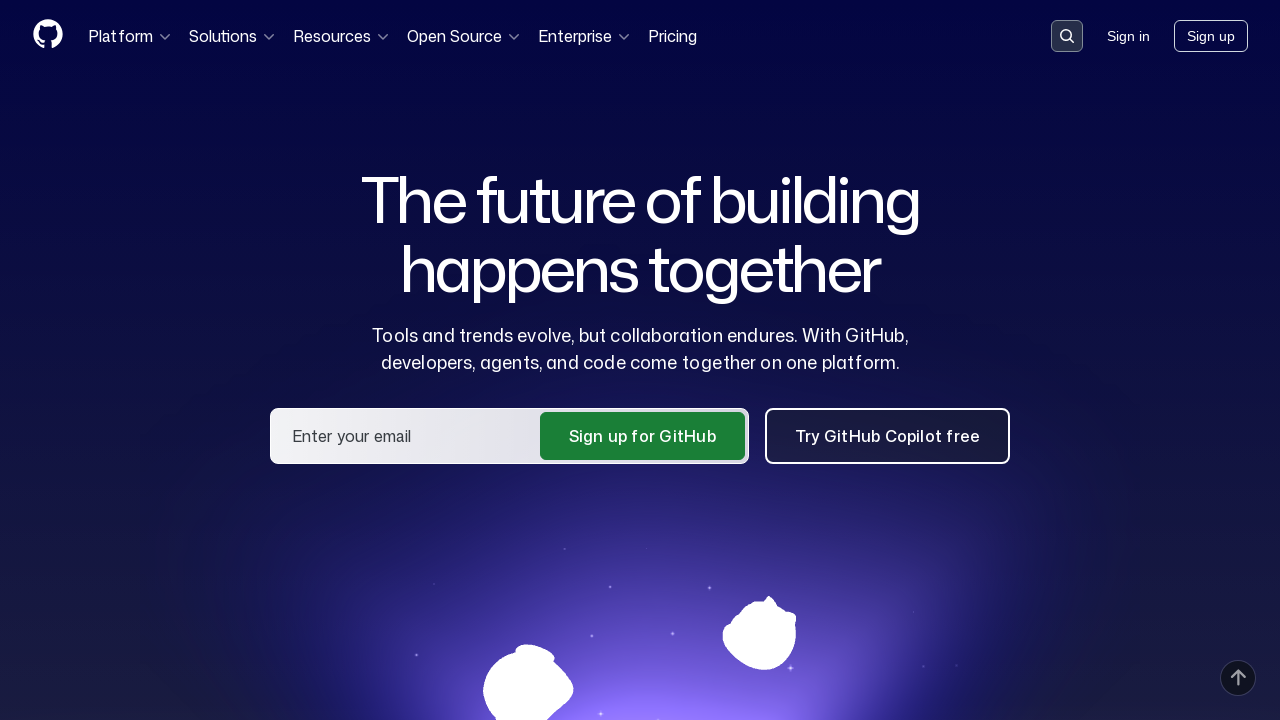

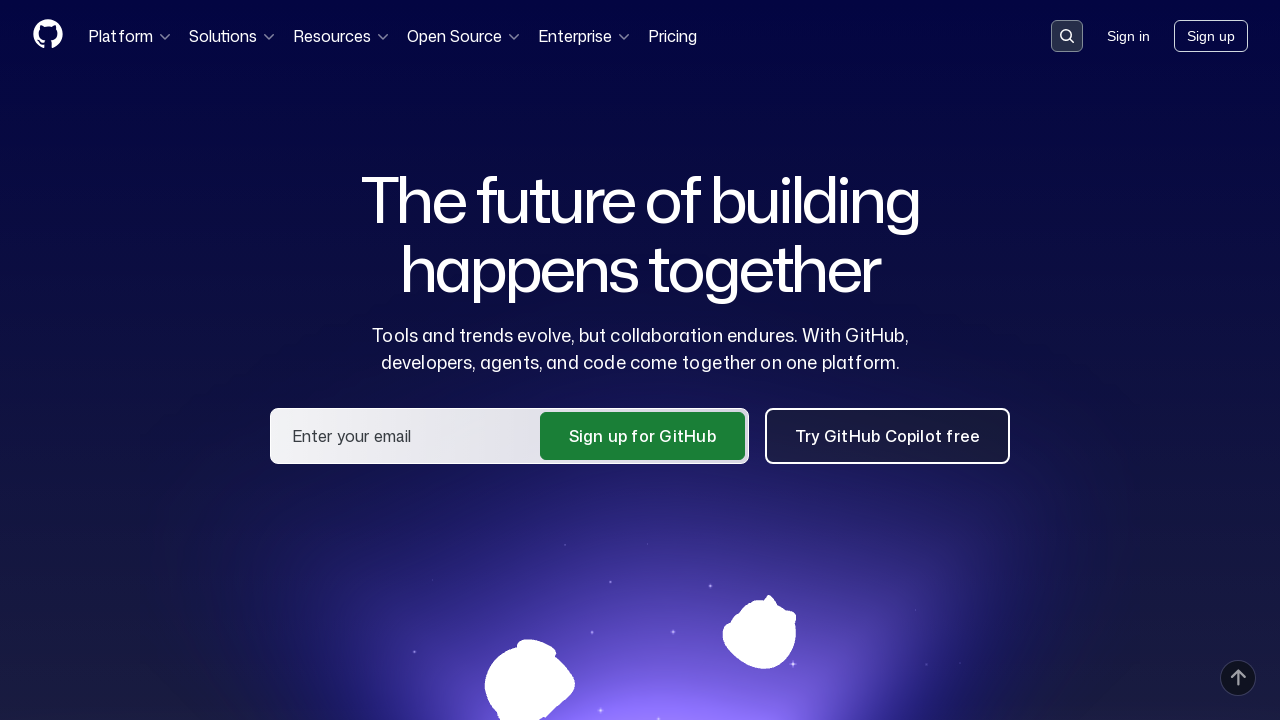